Tests mouse moveTo functionality by moving the mouse to an element and verifying the position is tracked correctly

Starting URL: http://guinea-pig.webdriver.io/pointer.html

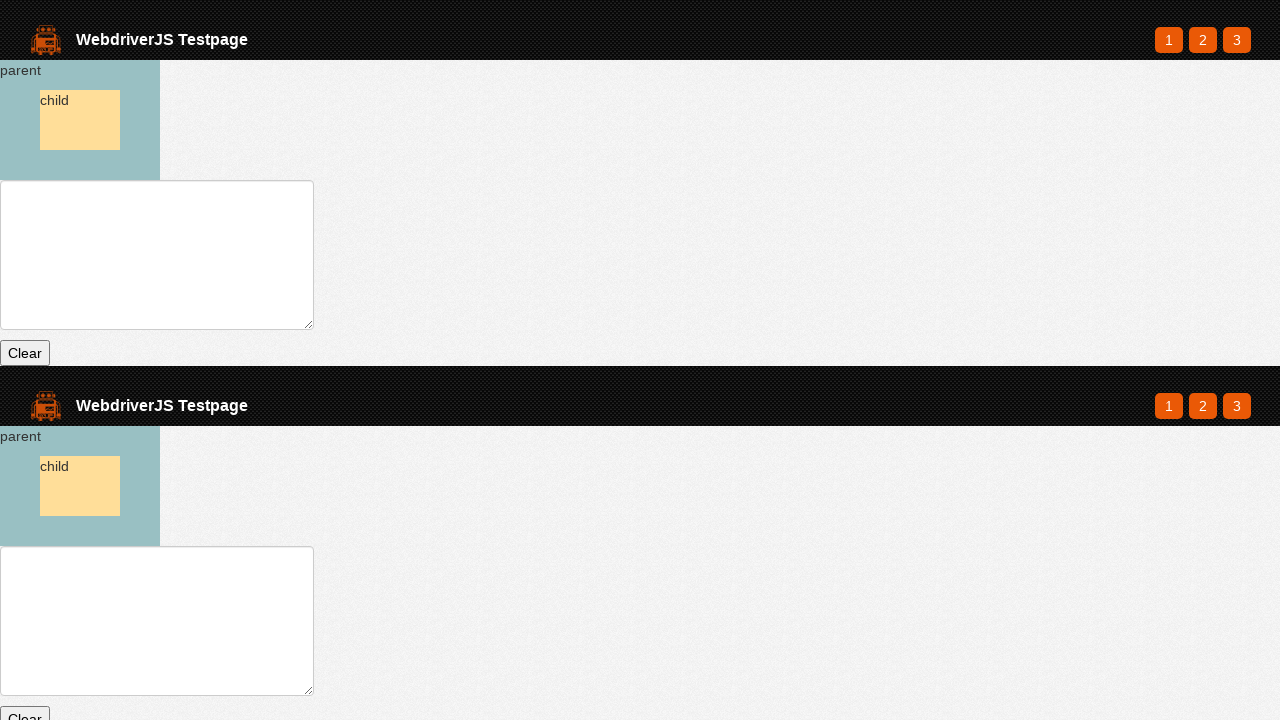

Waited for parent element to exist
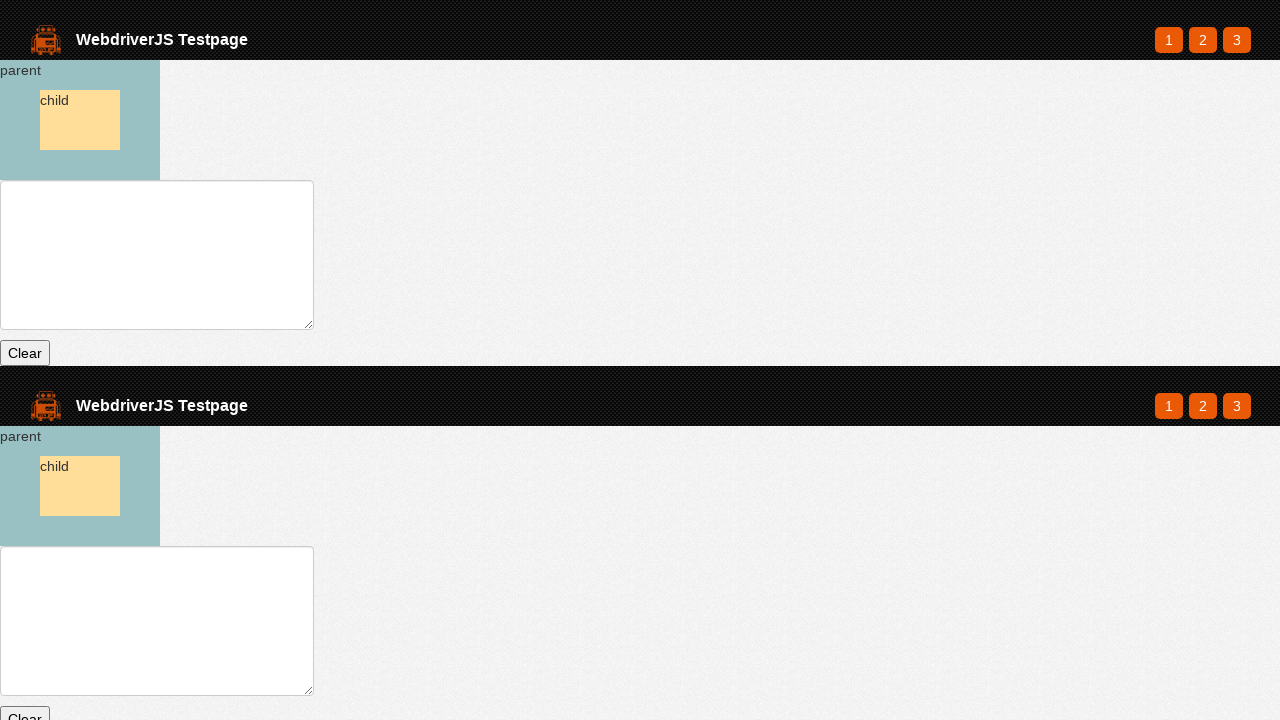

Moved mouse to center of parent element at (80, 120) on #parent
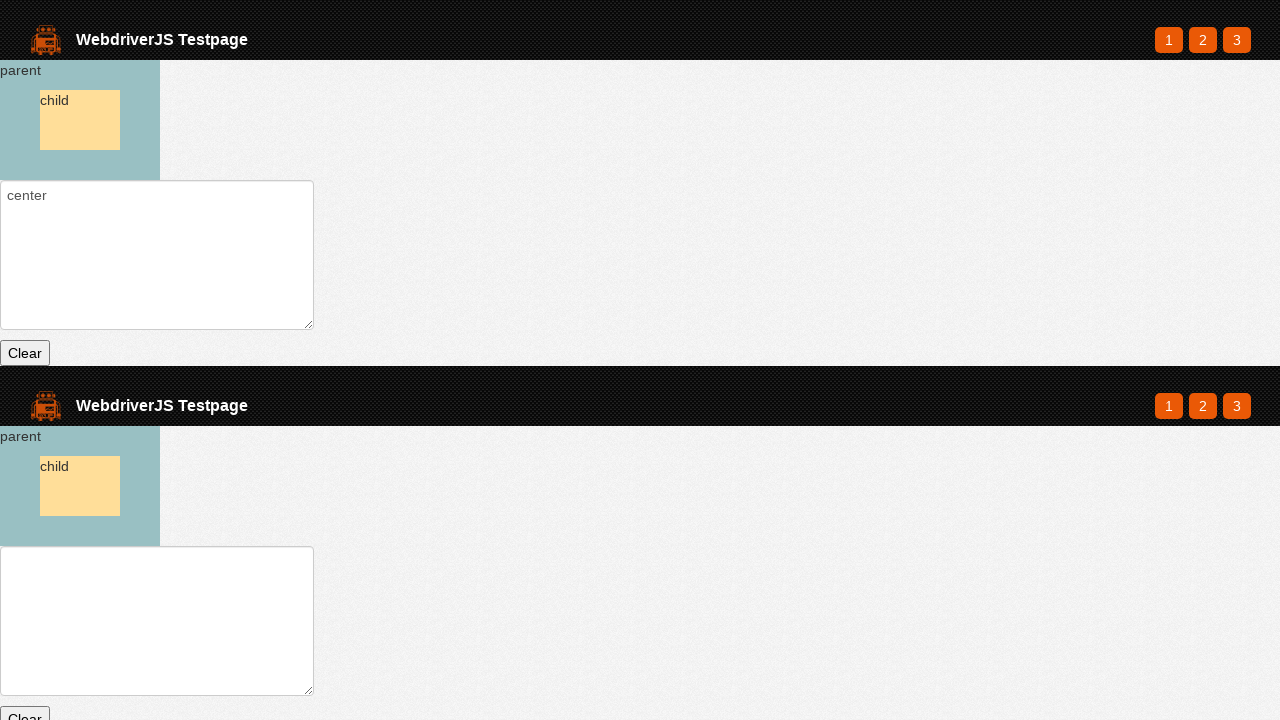

Retrieved text value from text element
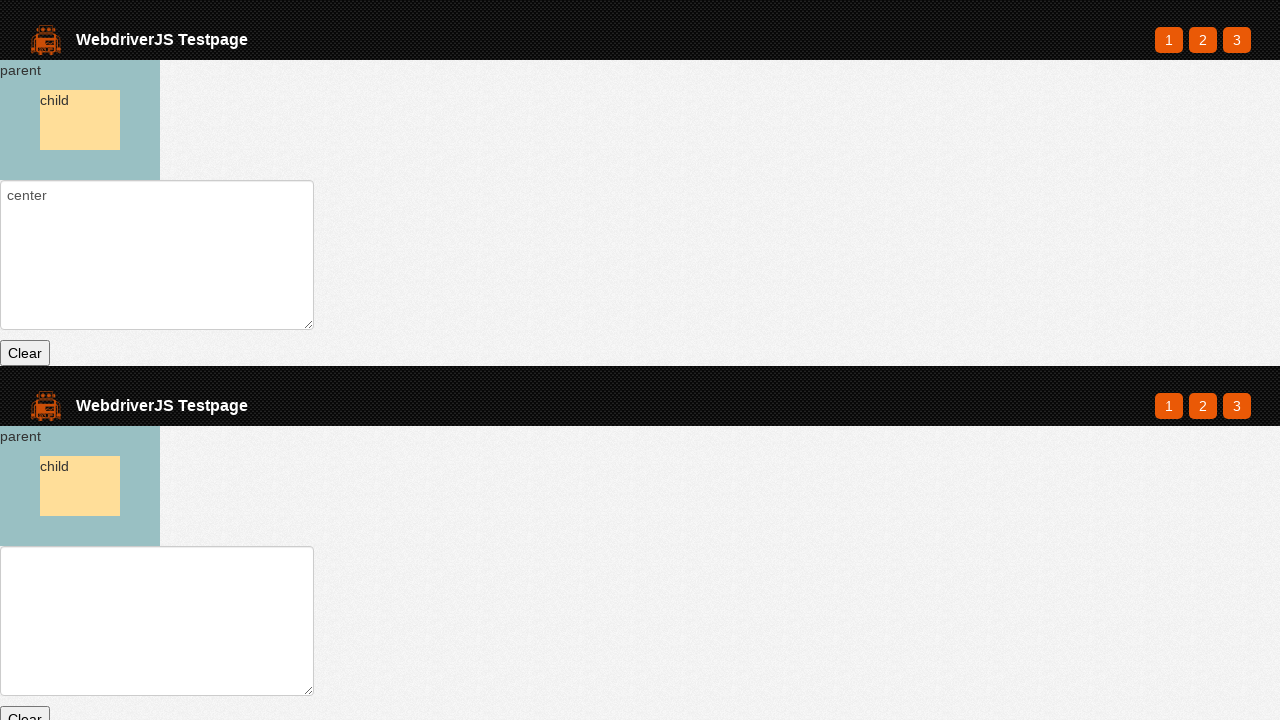

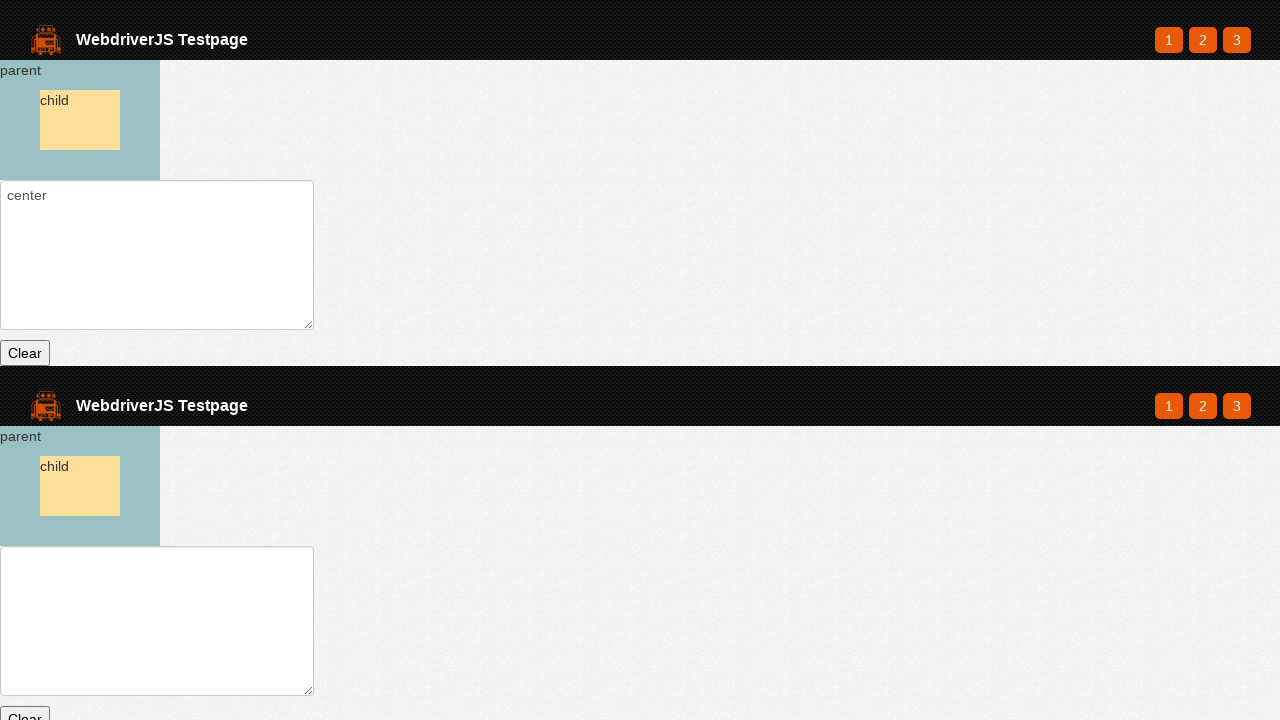